Tests table search functionality by clicking on the search input and filtering table data by entering a search term

Starting URL: https://practice-automation.com/tables/

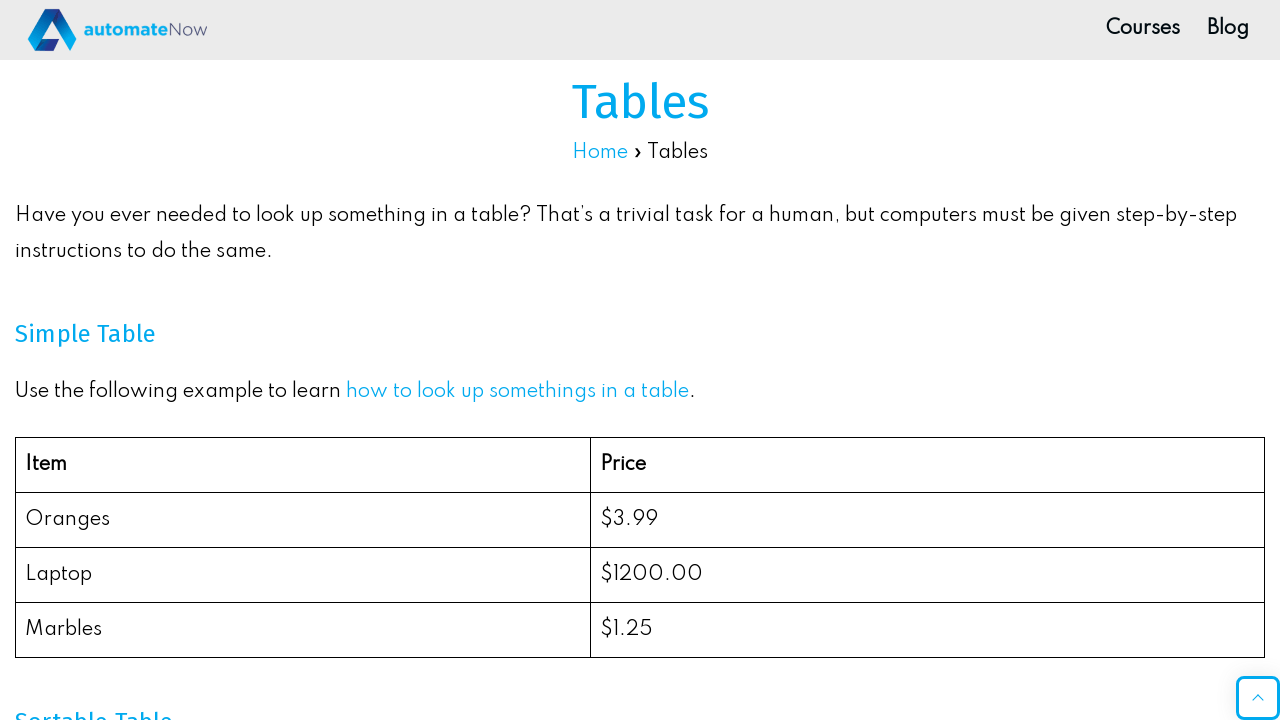

Clicked on table search input field at (1132, 360) on input[aria-controls="tablepress-1"]
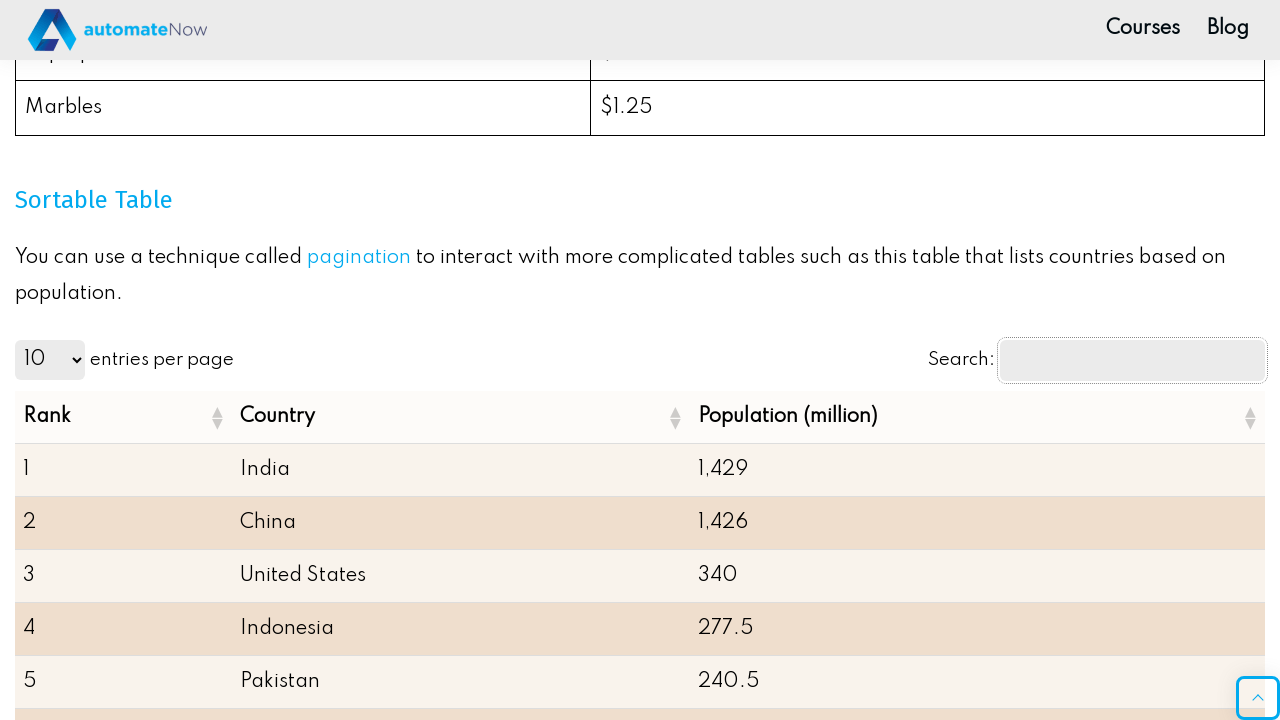

Entered 'India' as search filter term on input[aria-controls="tablepress-1"]
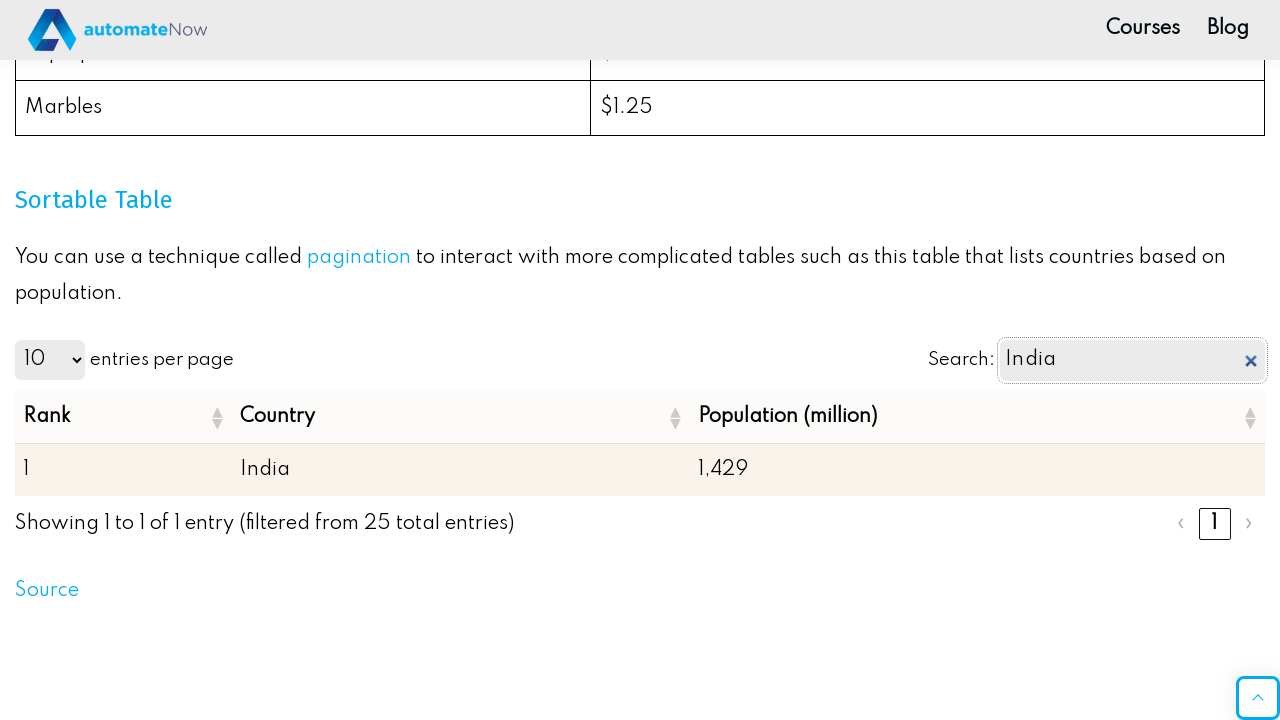

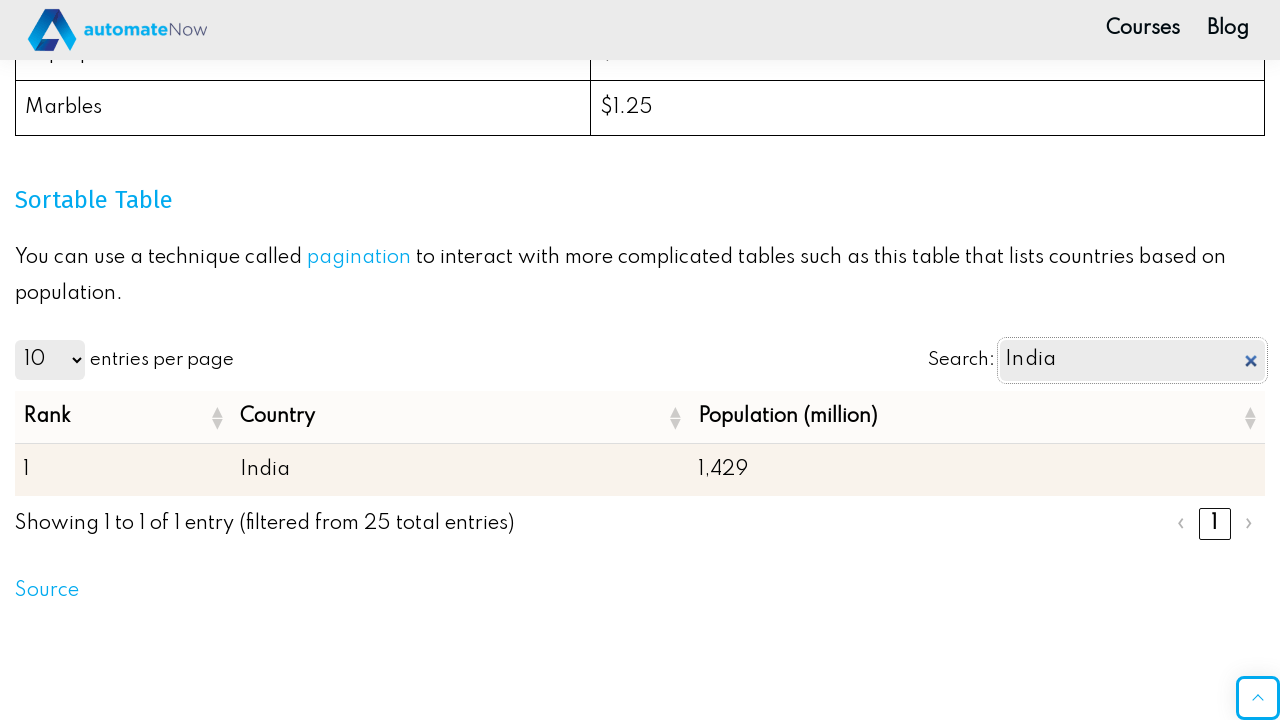